Tests mouse hover interactions by hovering over the Industries menu and clicking on a submenu item while holding Ctrl to open in a new tab

Starting URL: https://www.mphasis.com/home.html

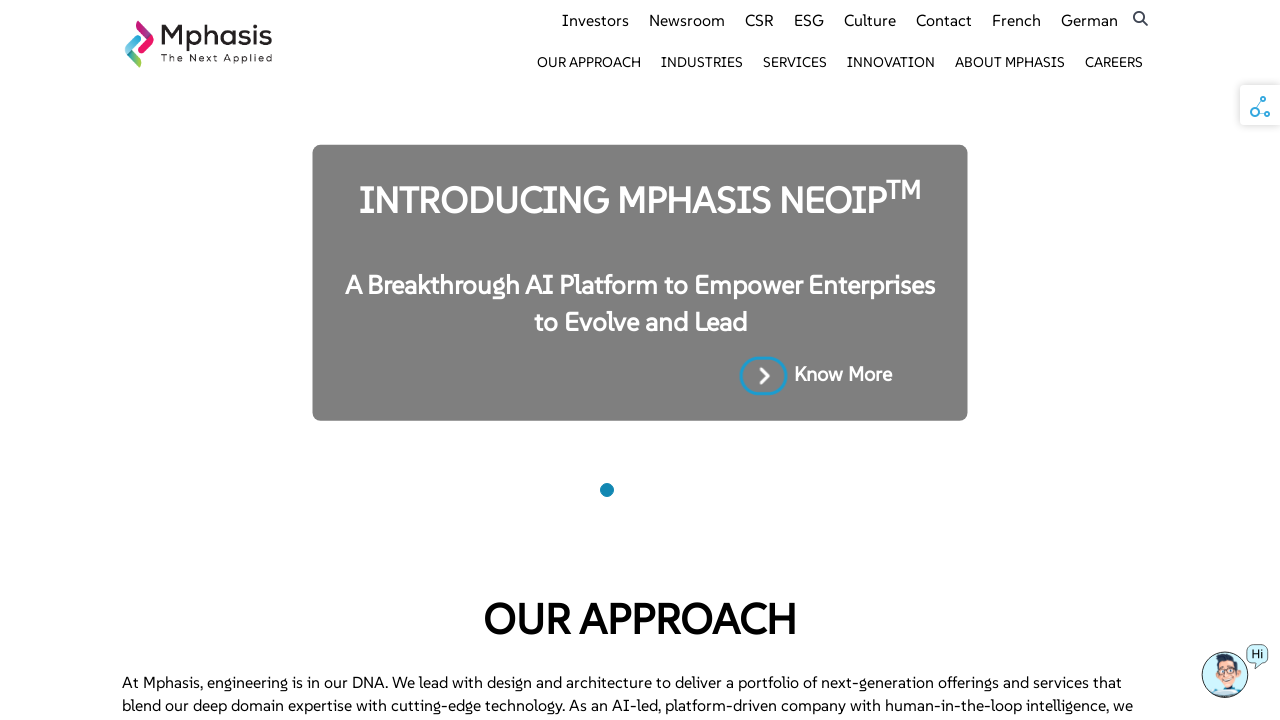

Hovered over Industries menu item at (702, 62) on a:has-text('Industries')
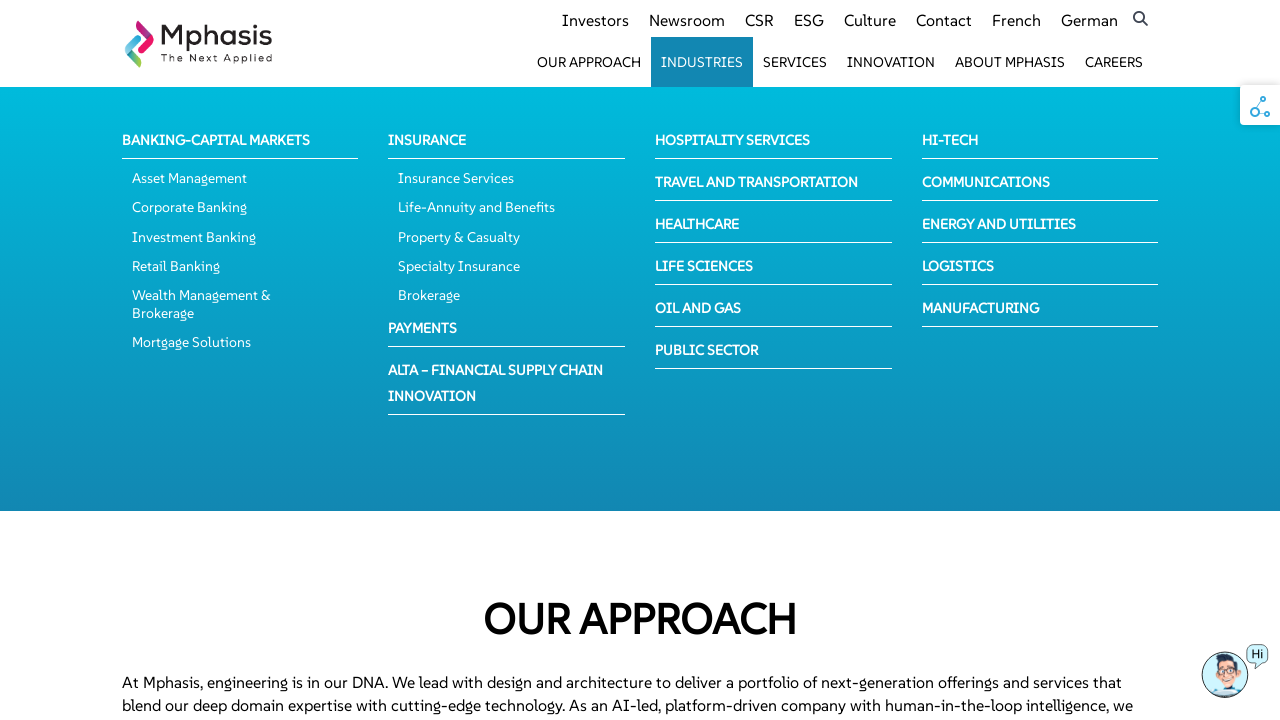

Ctrl+clicked on Hospitality submenu to open in new tab at (732, 140) on span:has-text('Hospitality')
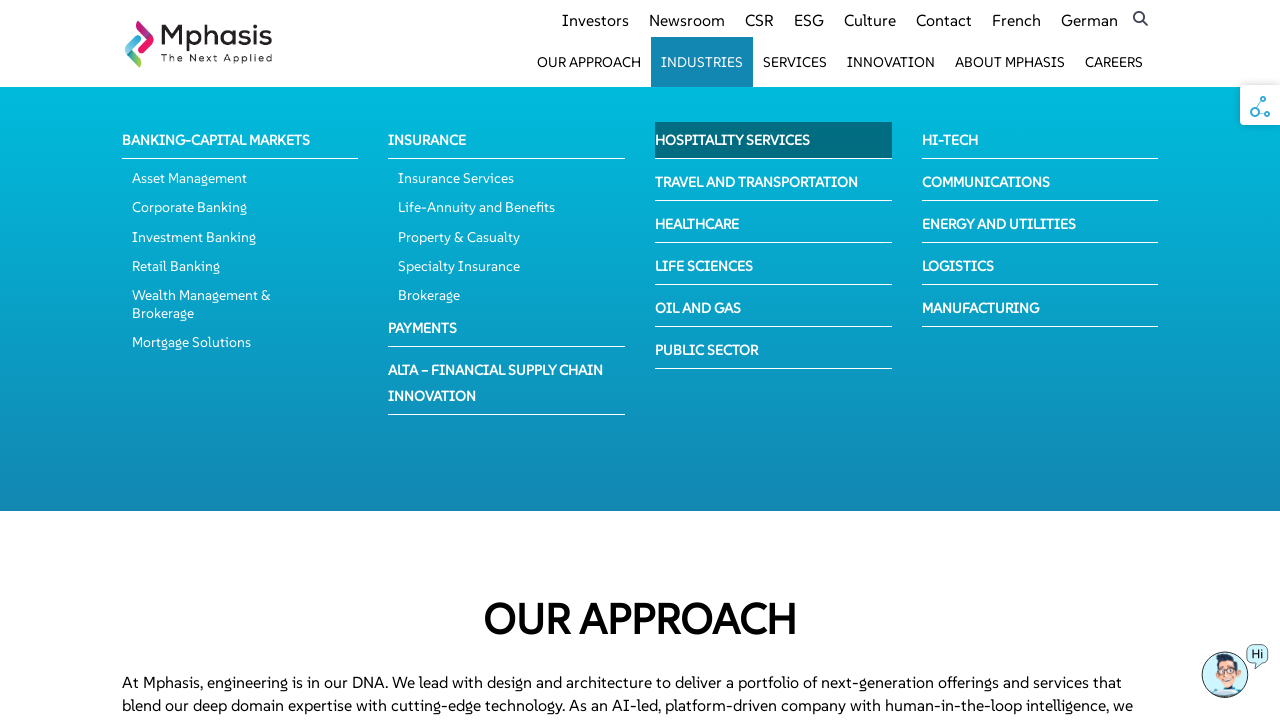

Waited for new tab to open
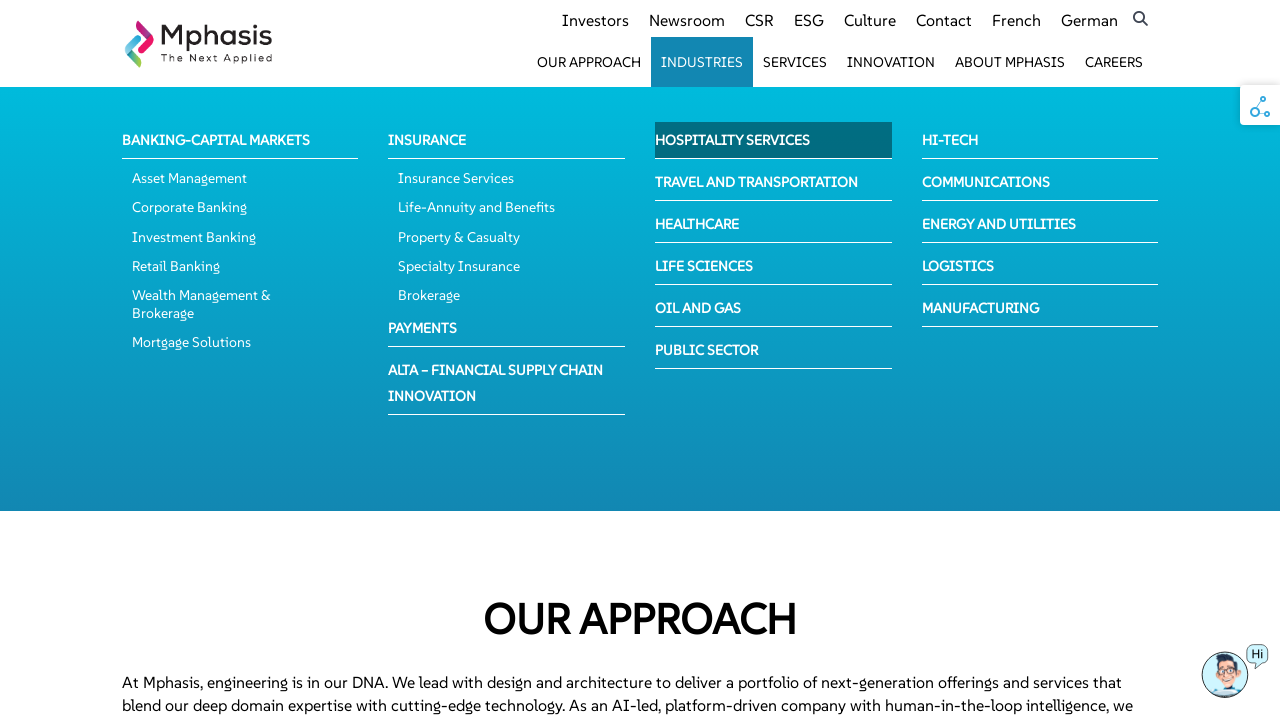

Retrieved all open pages from context
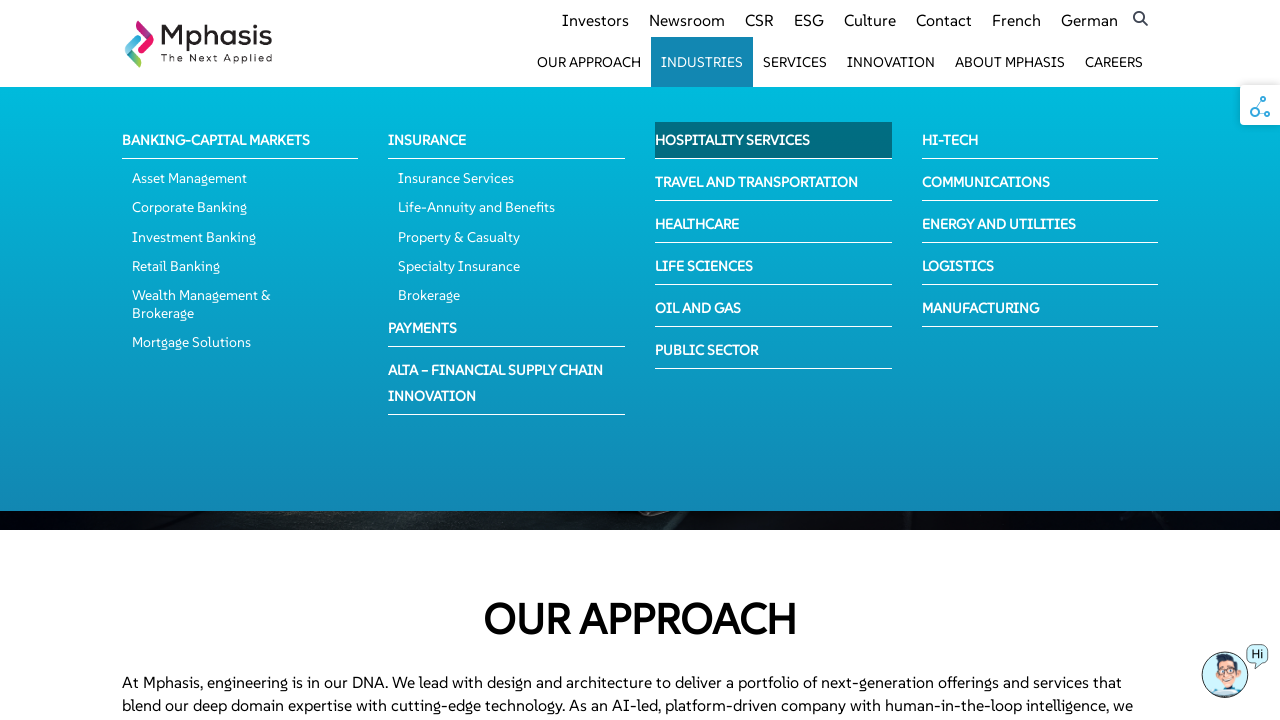

Closed the new tab that was opened
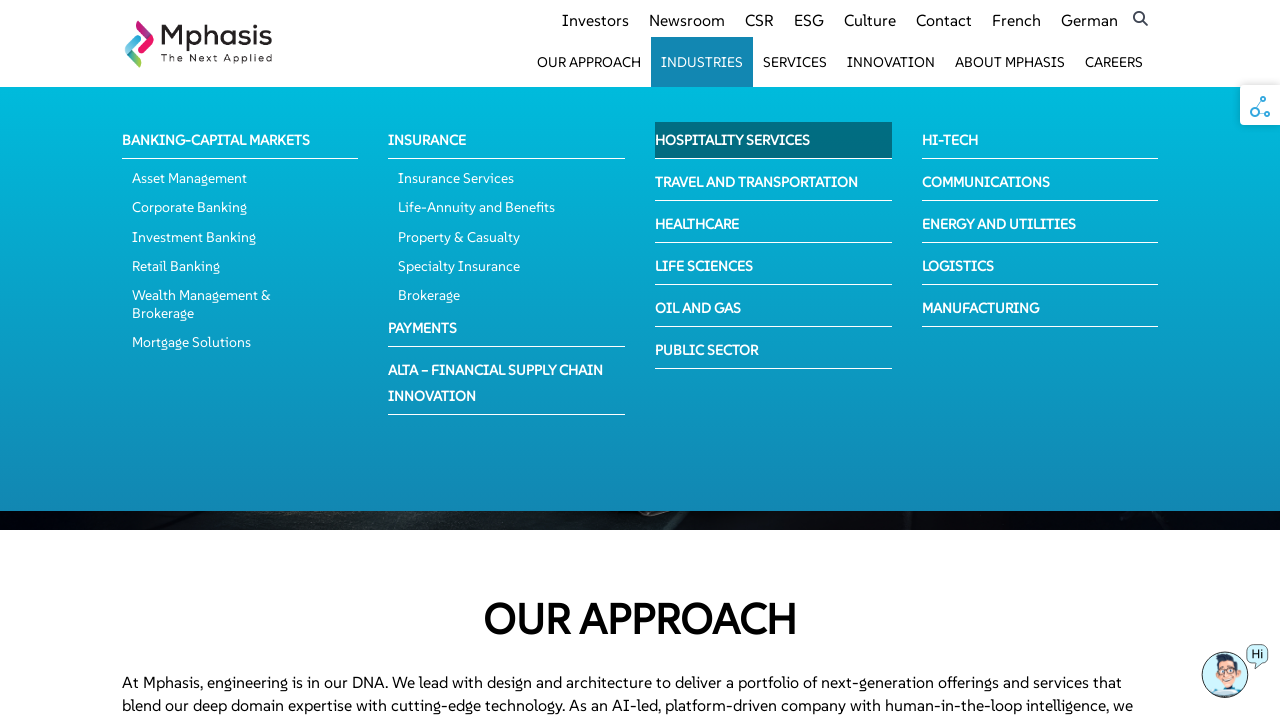

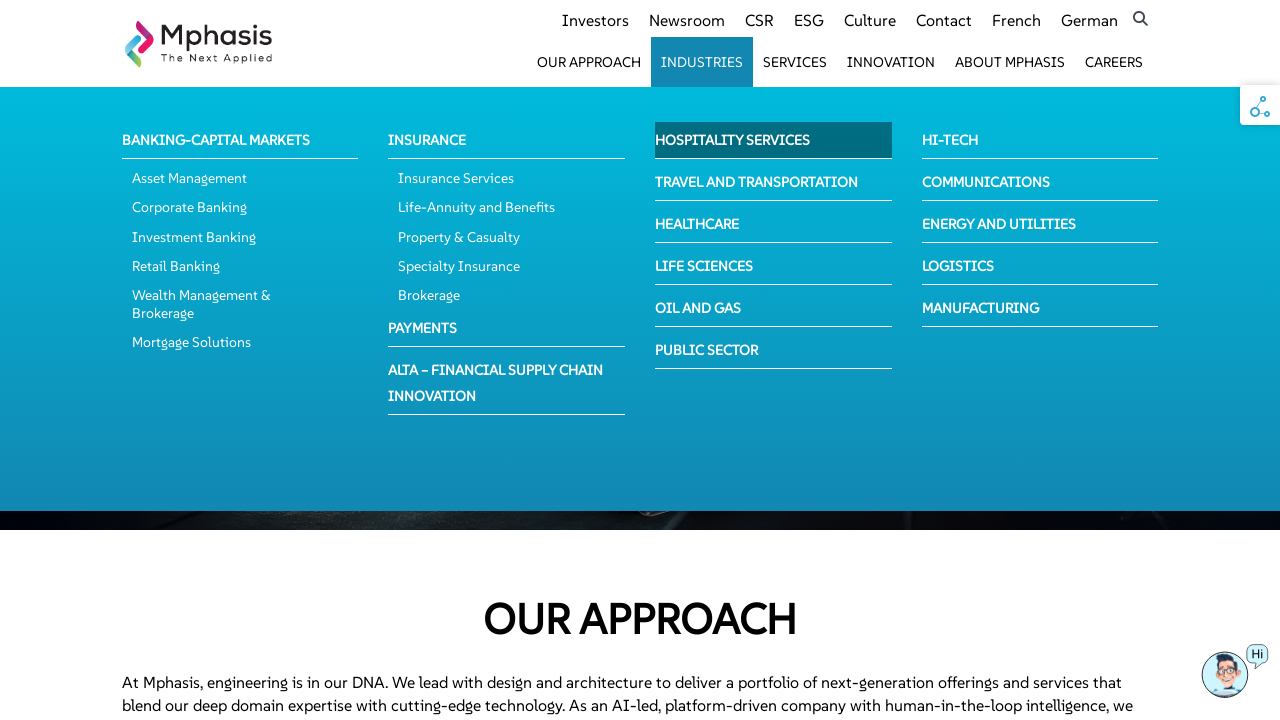